Tests clicking a fake modal alert button and closing it by clicking the OK button

Starting URL: https://testpages.eviltester.com/styled/alerts/fake-alert-test.html

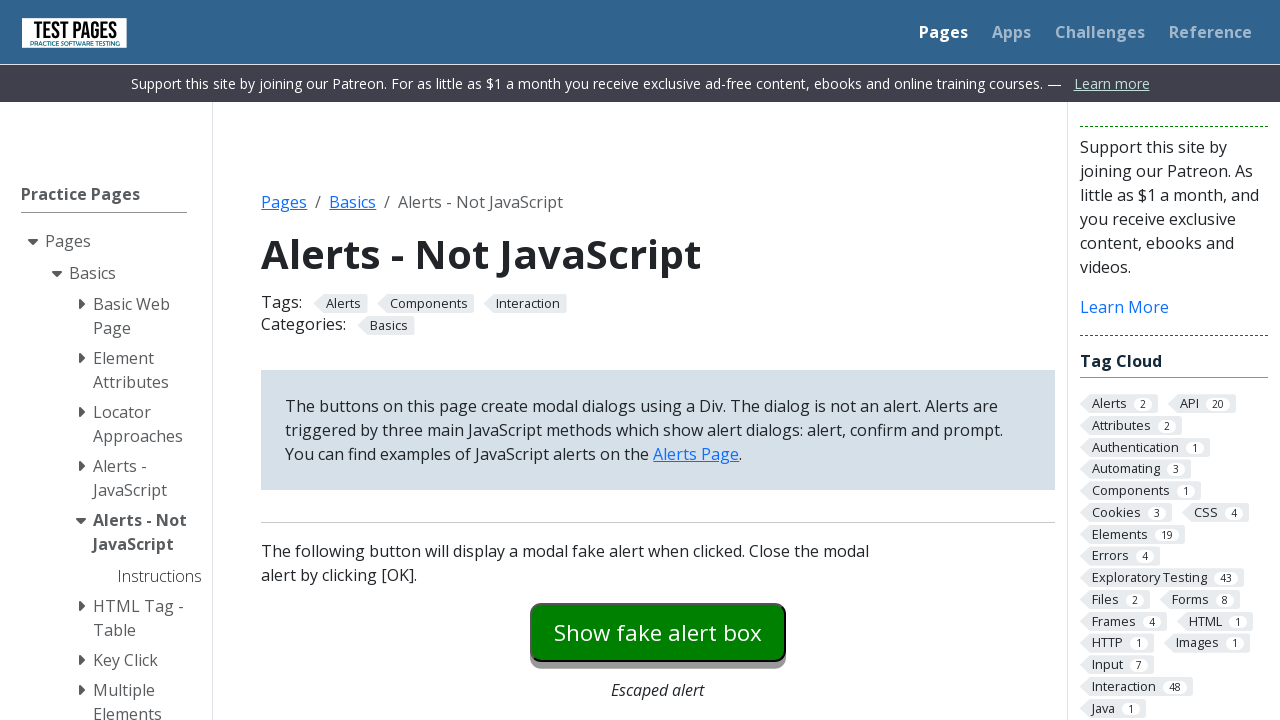

Clicked button to show fake modal dialog at (658, 360) on #modaldialog
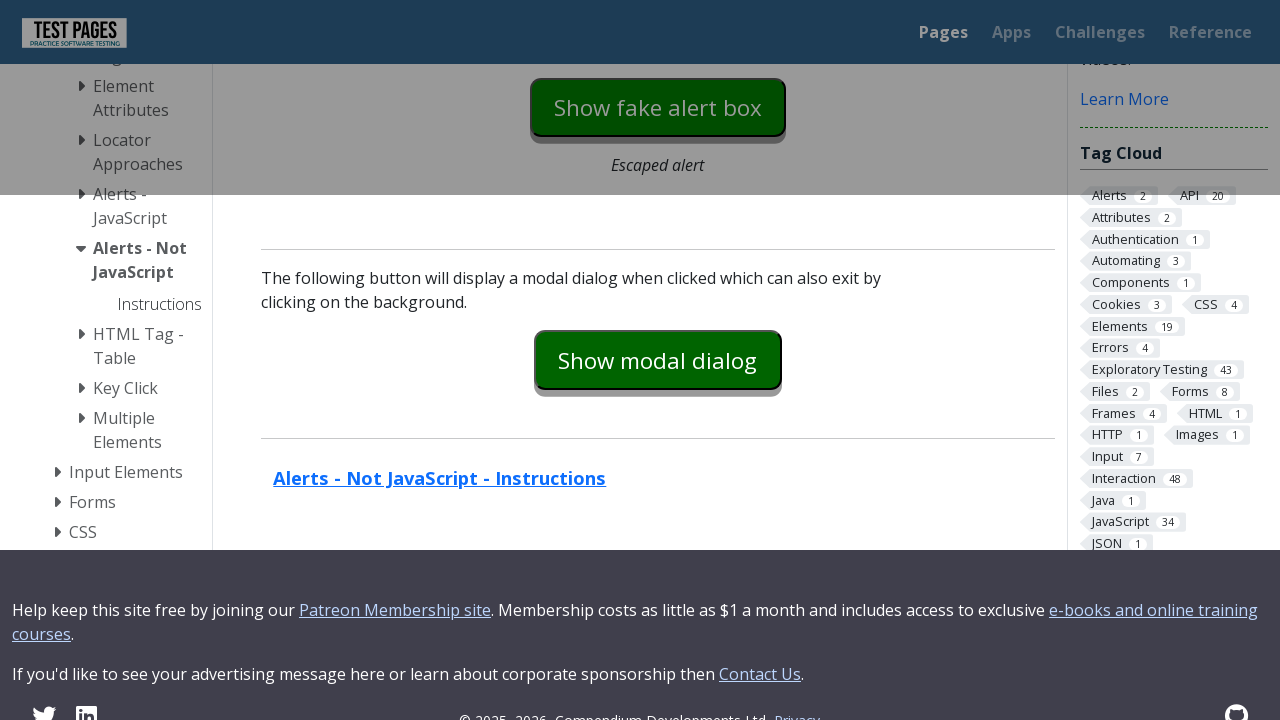

Fake modal dialog appeared
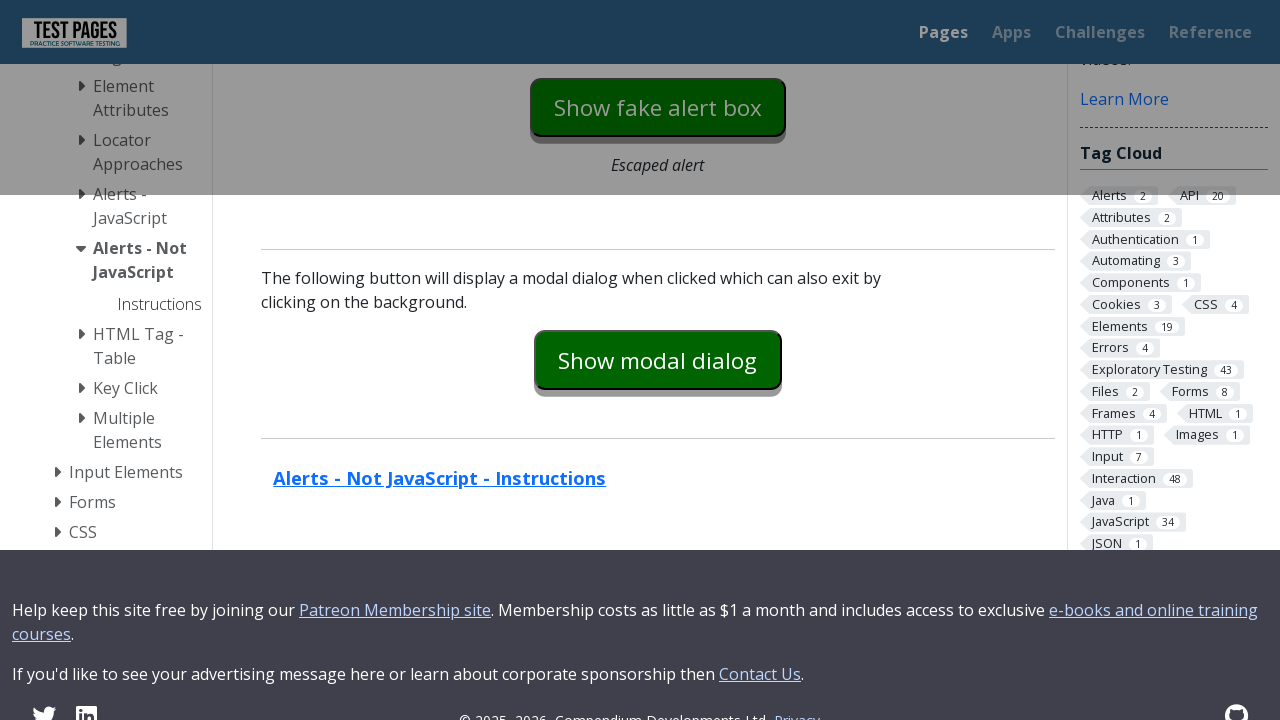

Clicked OK button to close the modal dialog at (719, 361) on #dialog-ok
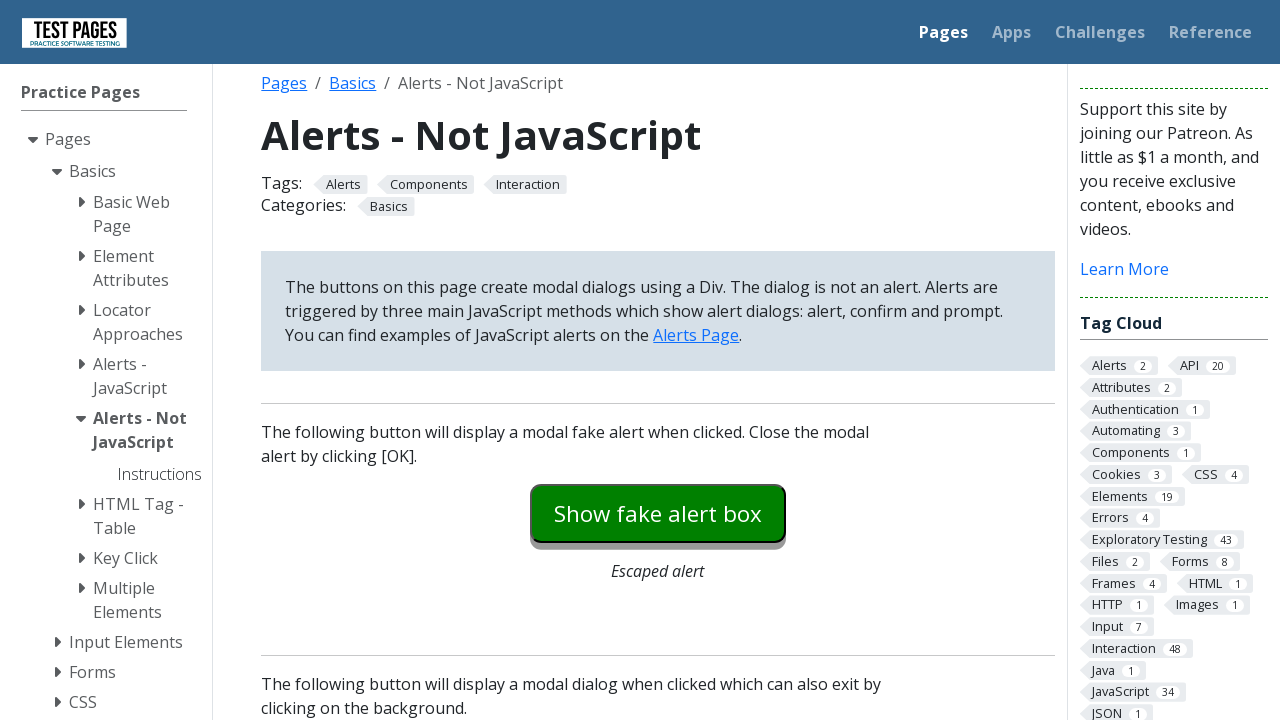

Modal dialog closed and is no longer visible
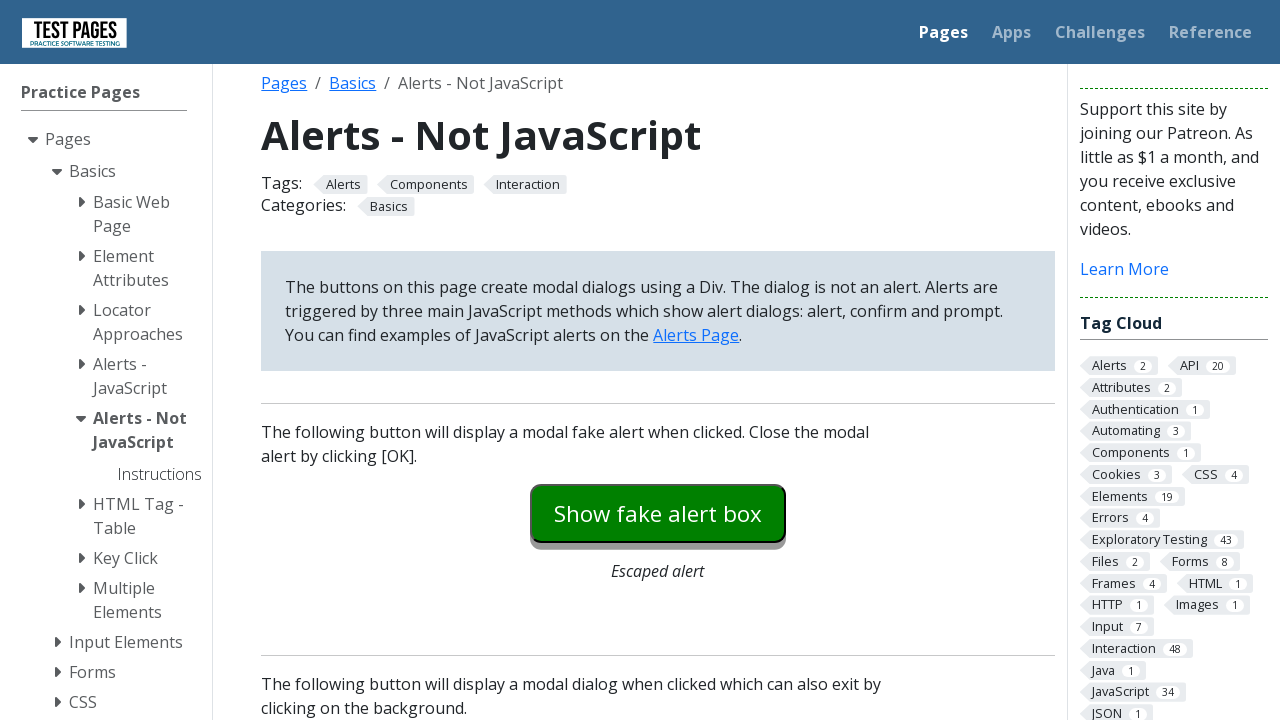

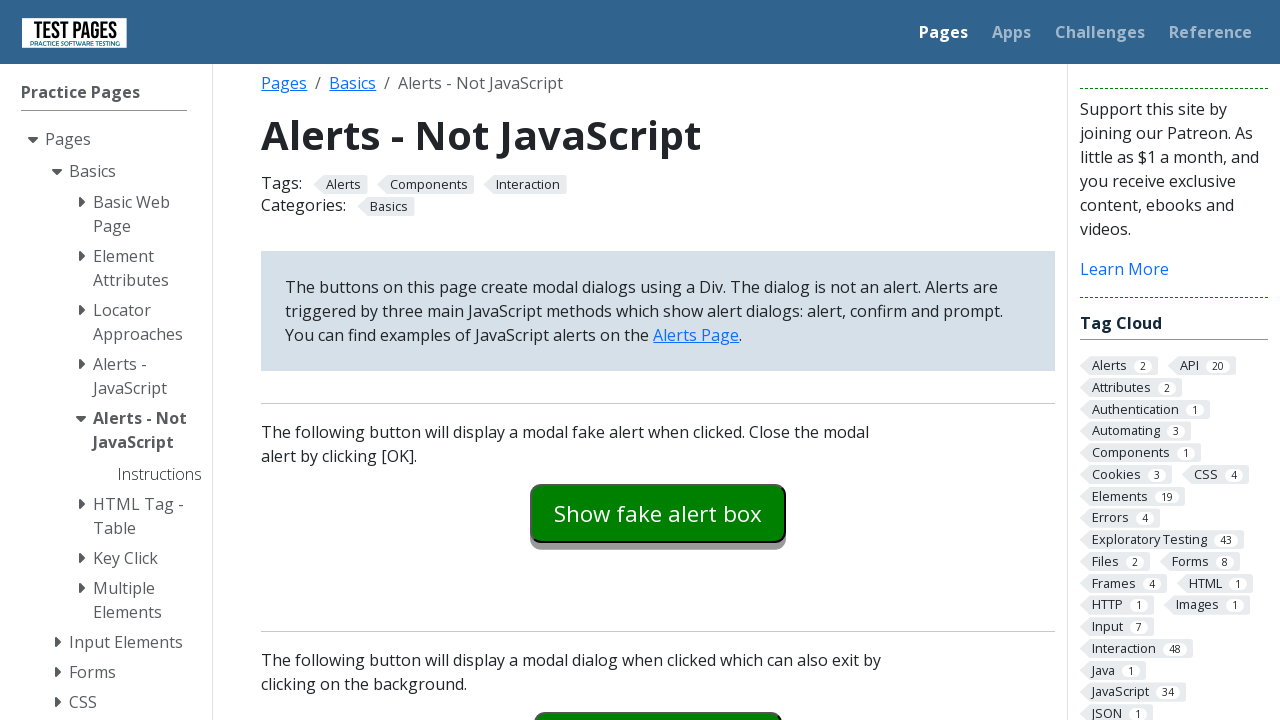